Tests mouse movement by offset from current pointer position

Starting URL: https://www.selenium.dev/selenium/web/mouse_interaction.html

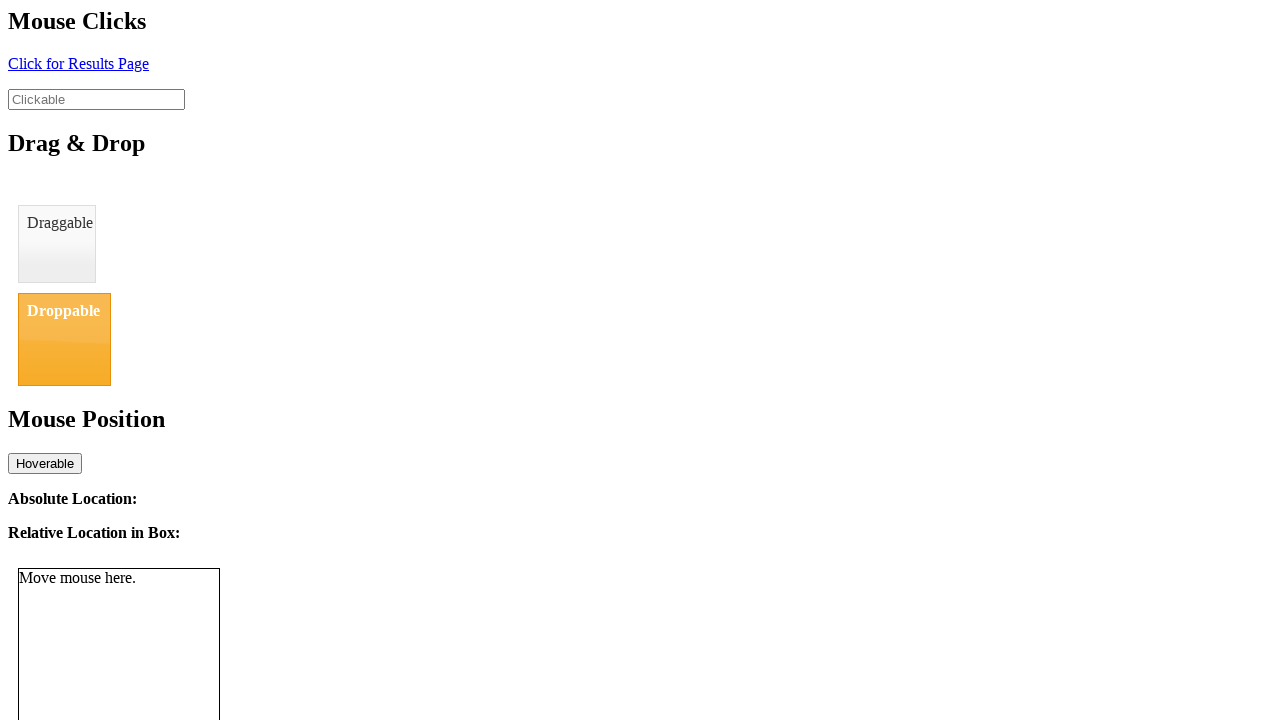

Moved mouse to initial position (8, 11) at (8, 11)
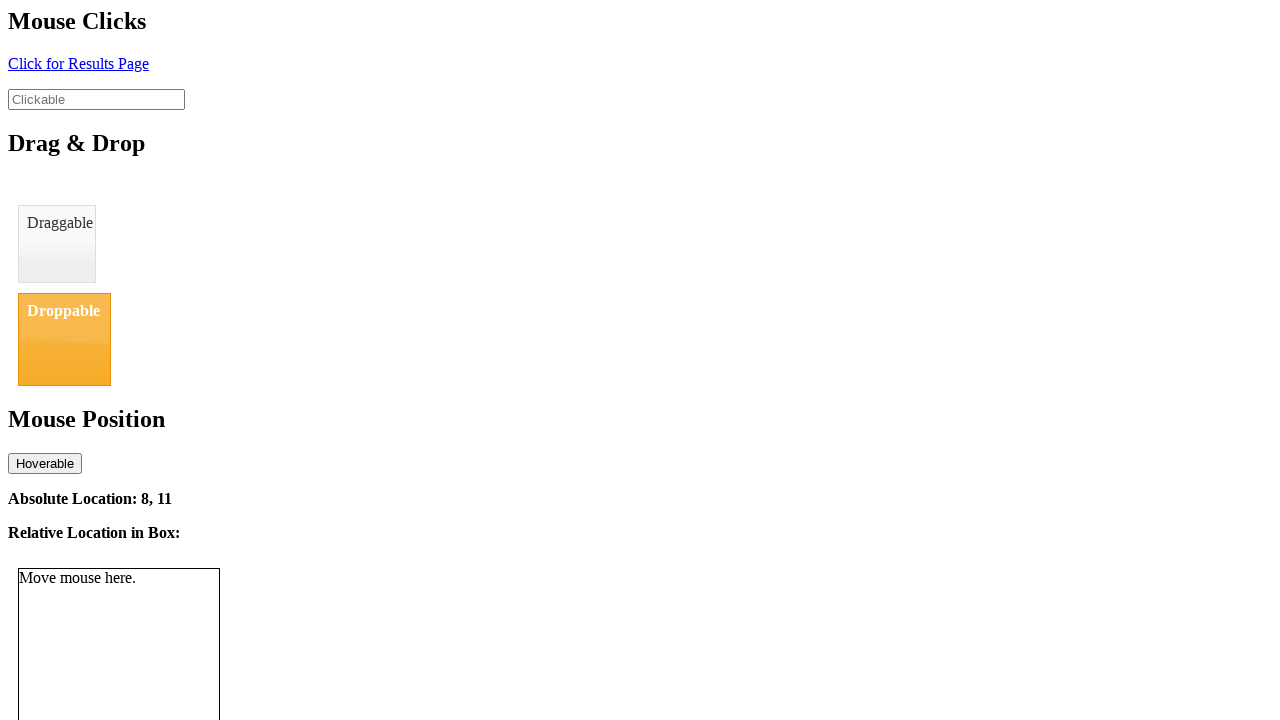

Moved mouse by offset from current pointer position to (21, 26) at (21, 26)
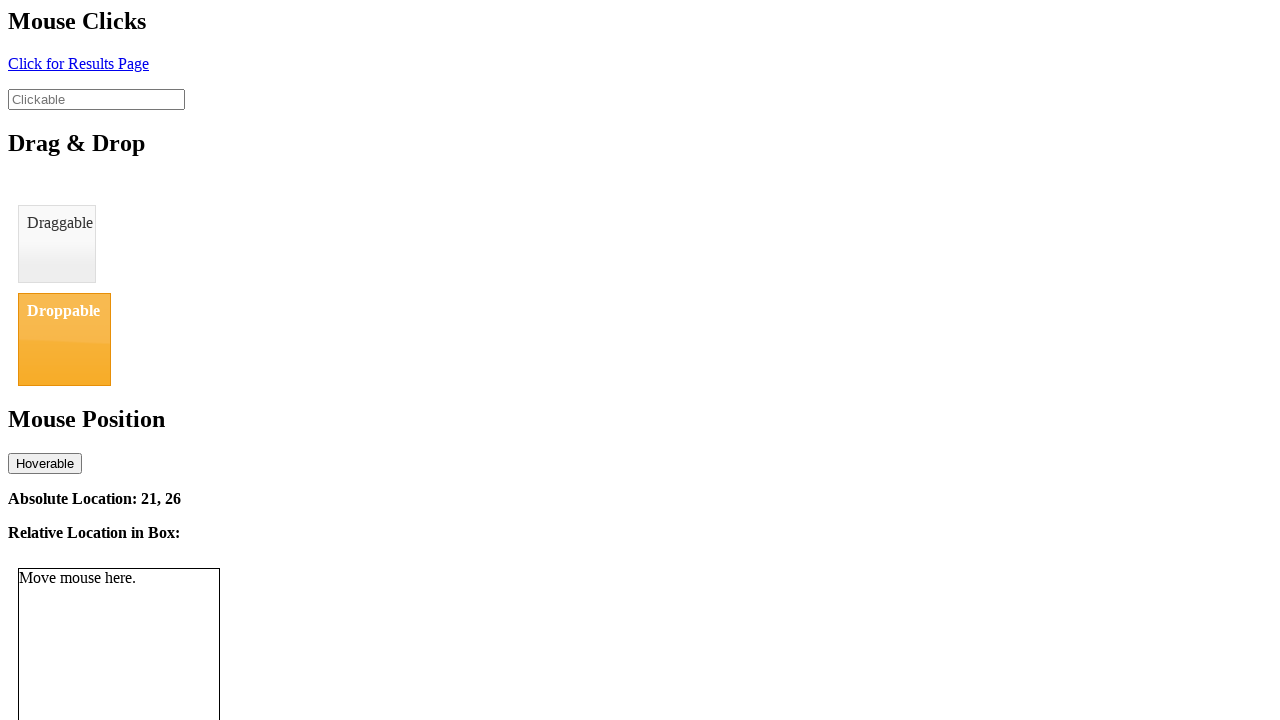

Waited for absolute location element to load
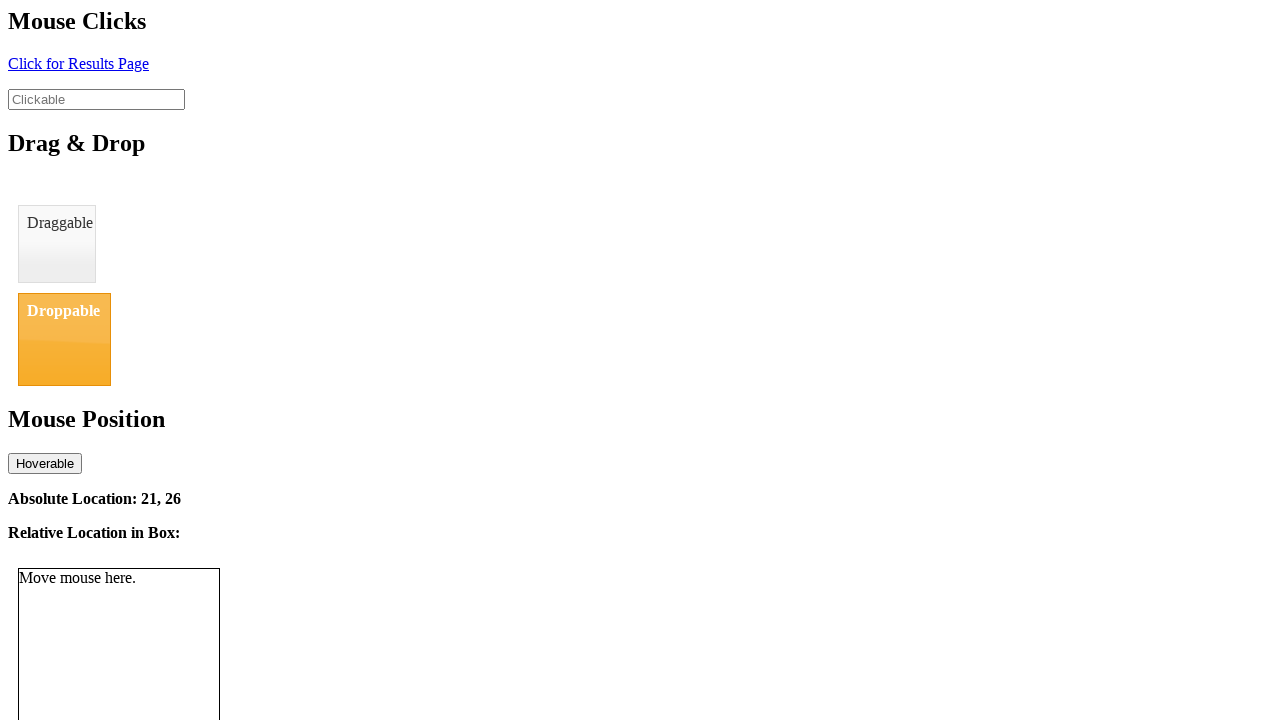

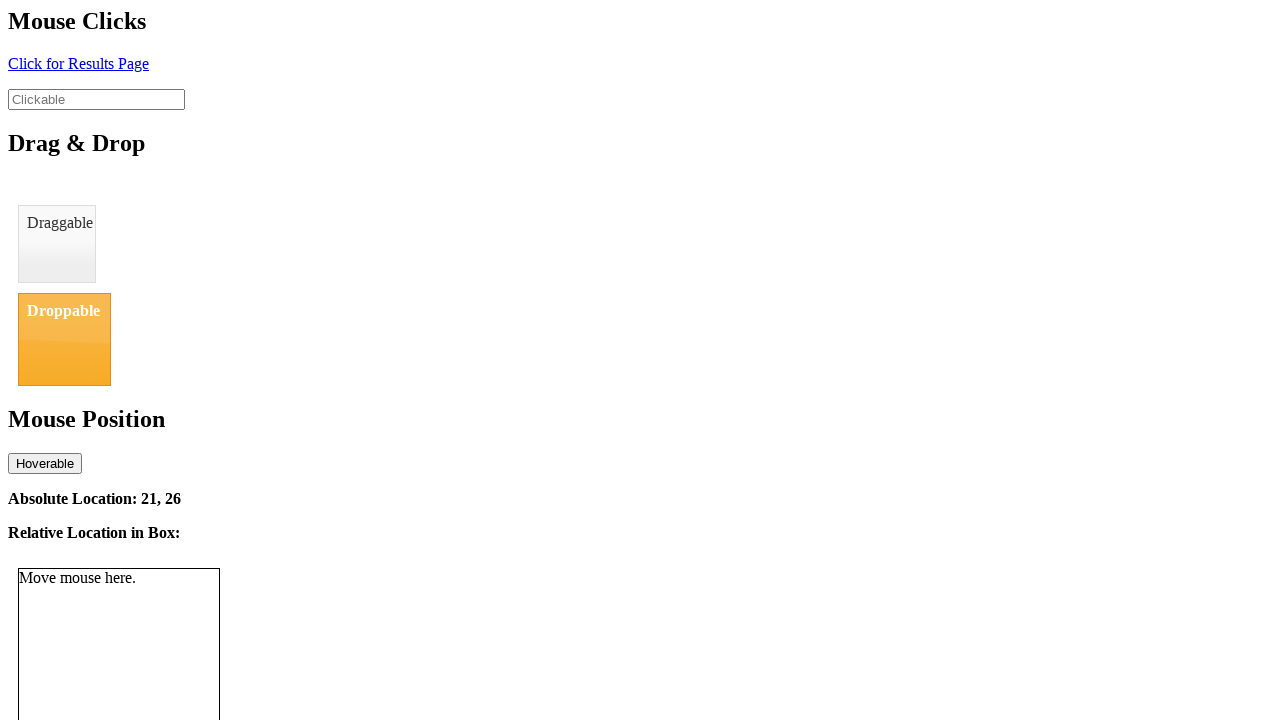